Tests JavaScript alert handling by clicking a button to trigger an alert, accepting it, and verifying the result message is displayed correctly on the page.

Starting URL: http://the-internet.herokuapp.com/javascript_alerts

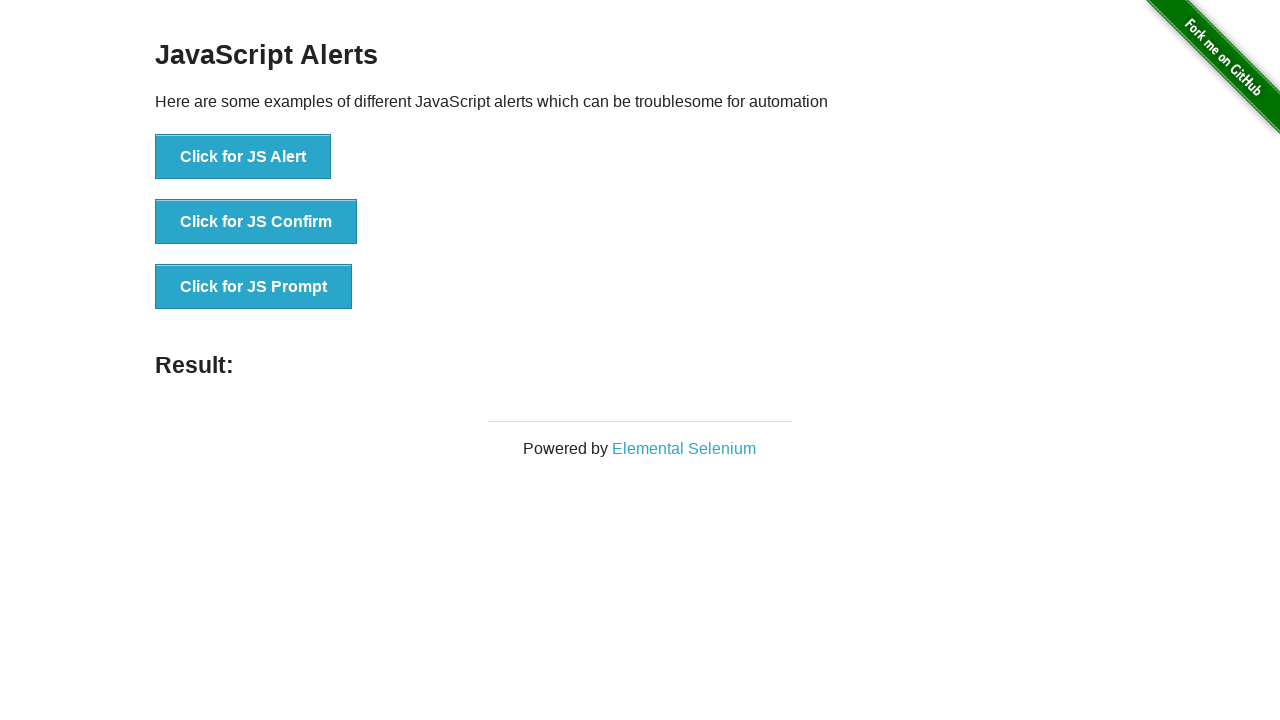

Clicked the first button to trigger JavaScript alert at (243, 157) on ul > li:nth-child(1) > button
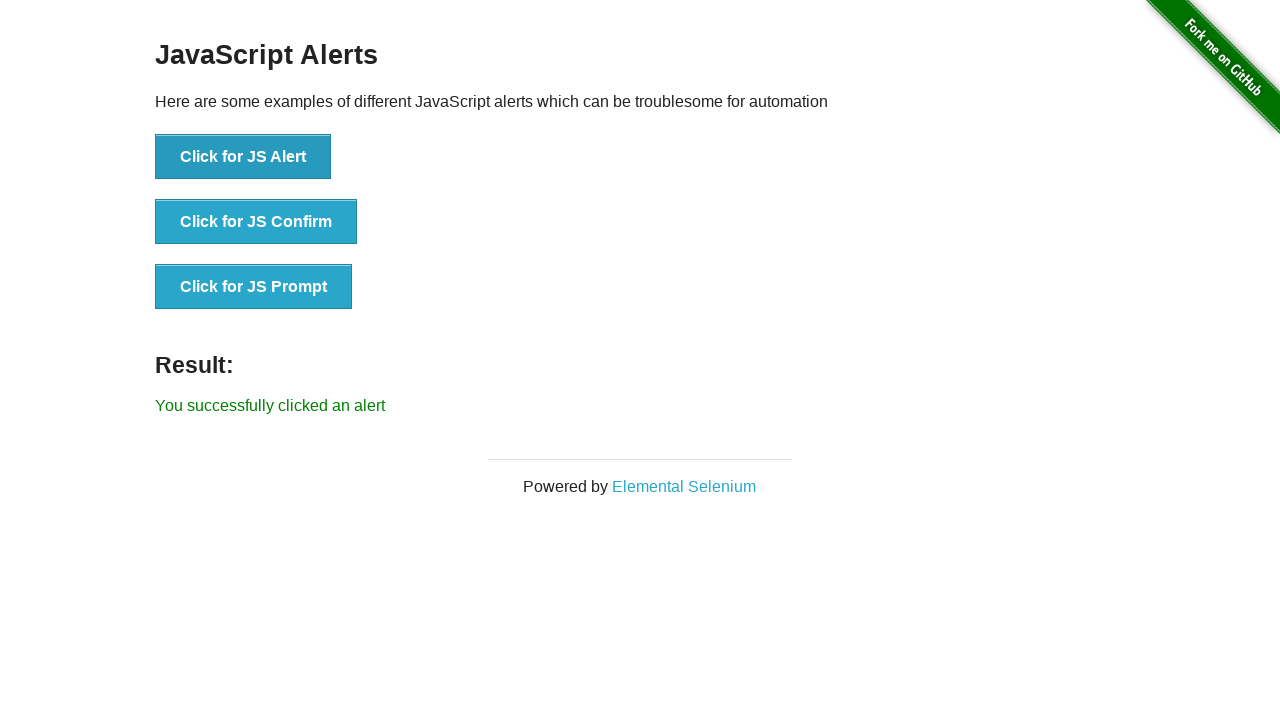

Set up dialog handler to accept alerts
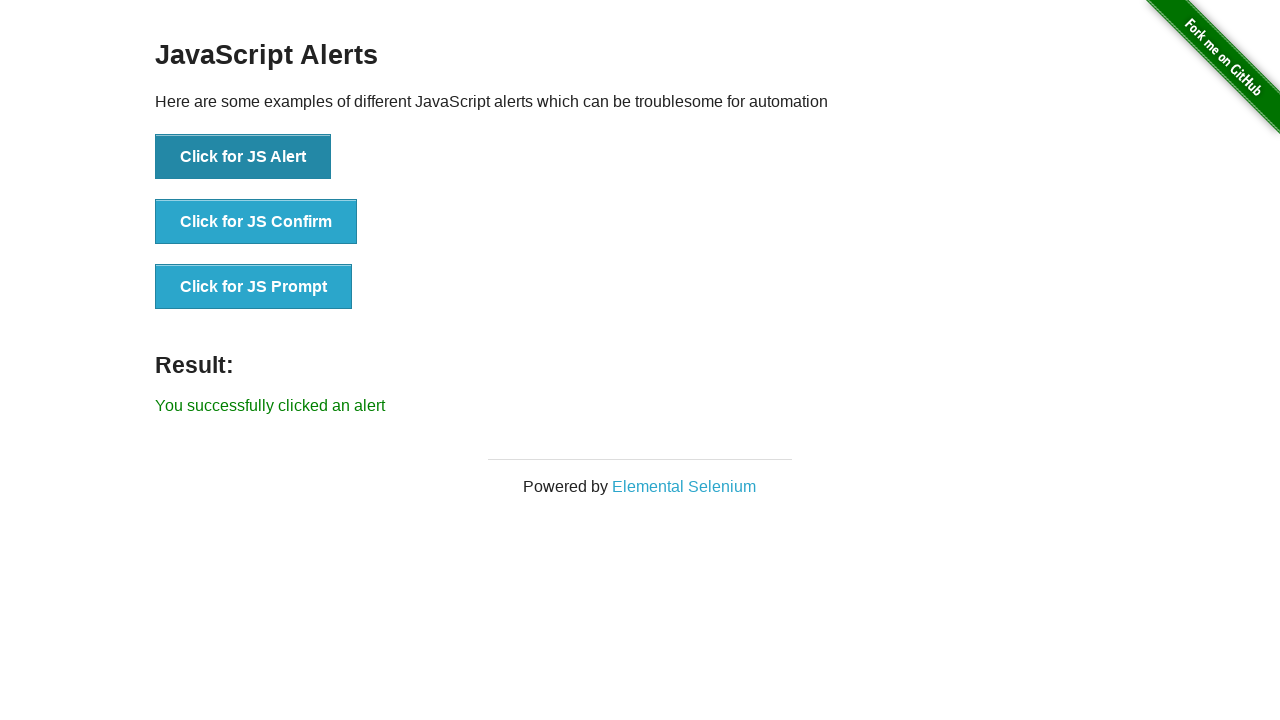

Waited for result message to appear
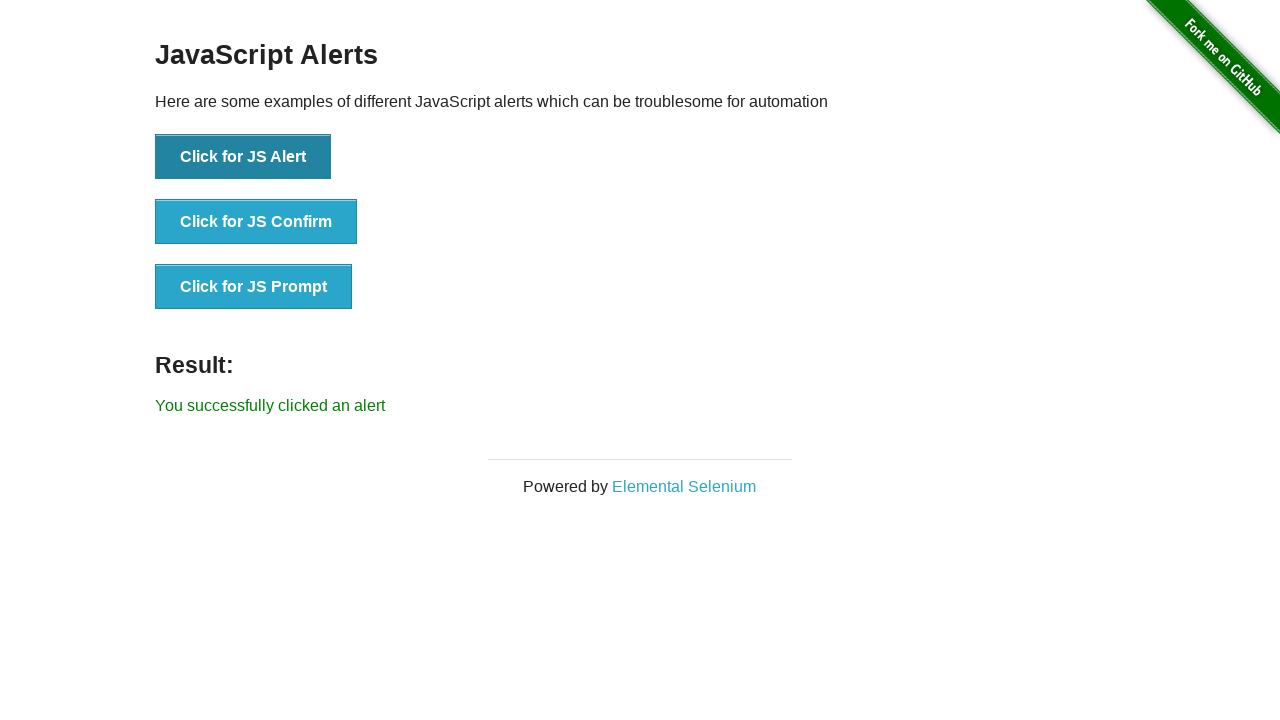

Retrieved result message text content
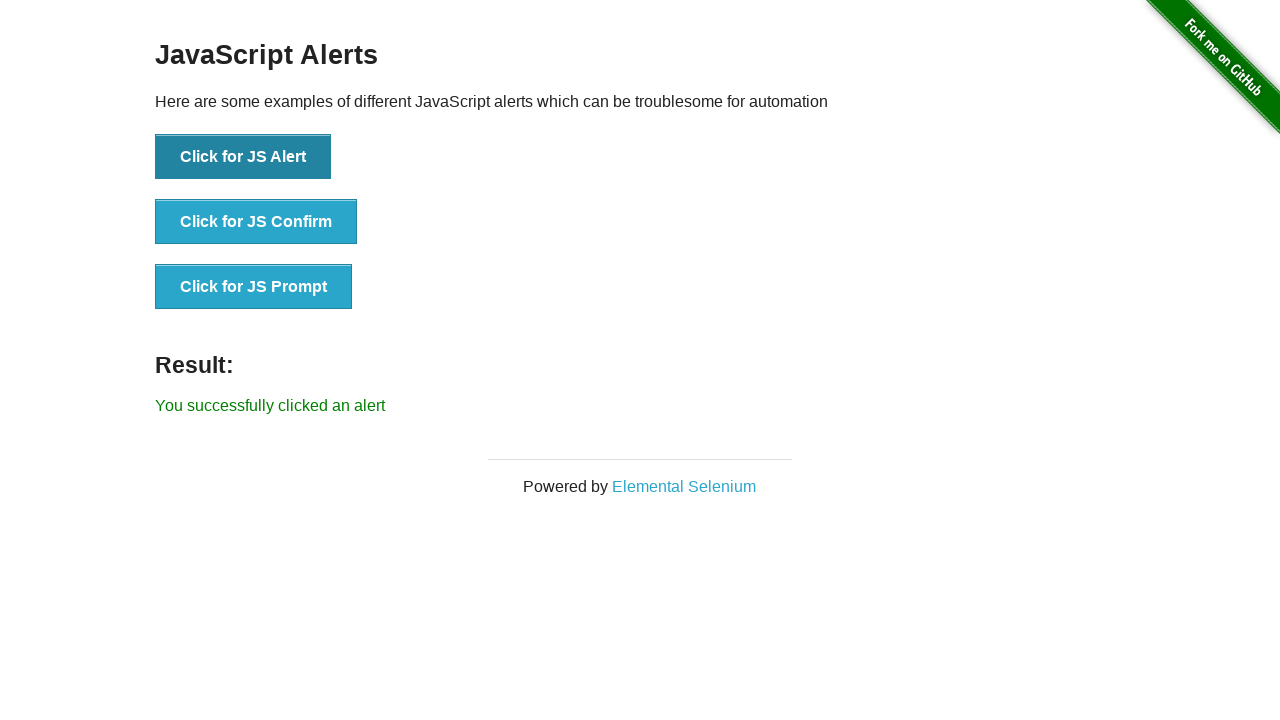

Verified result message matches expected text: 'You successfully clicked an alert'
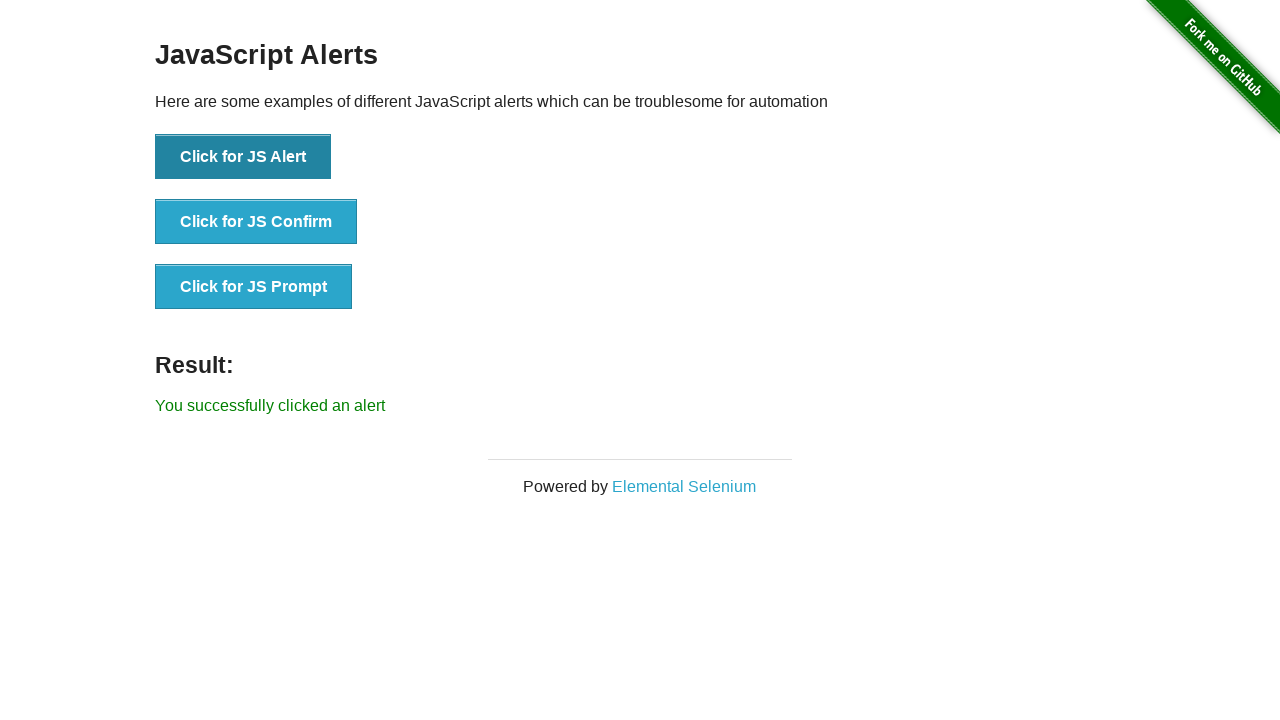

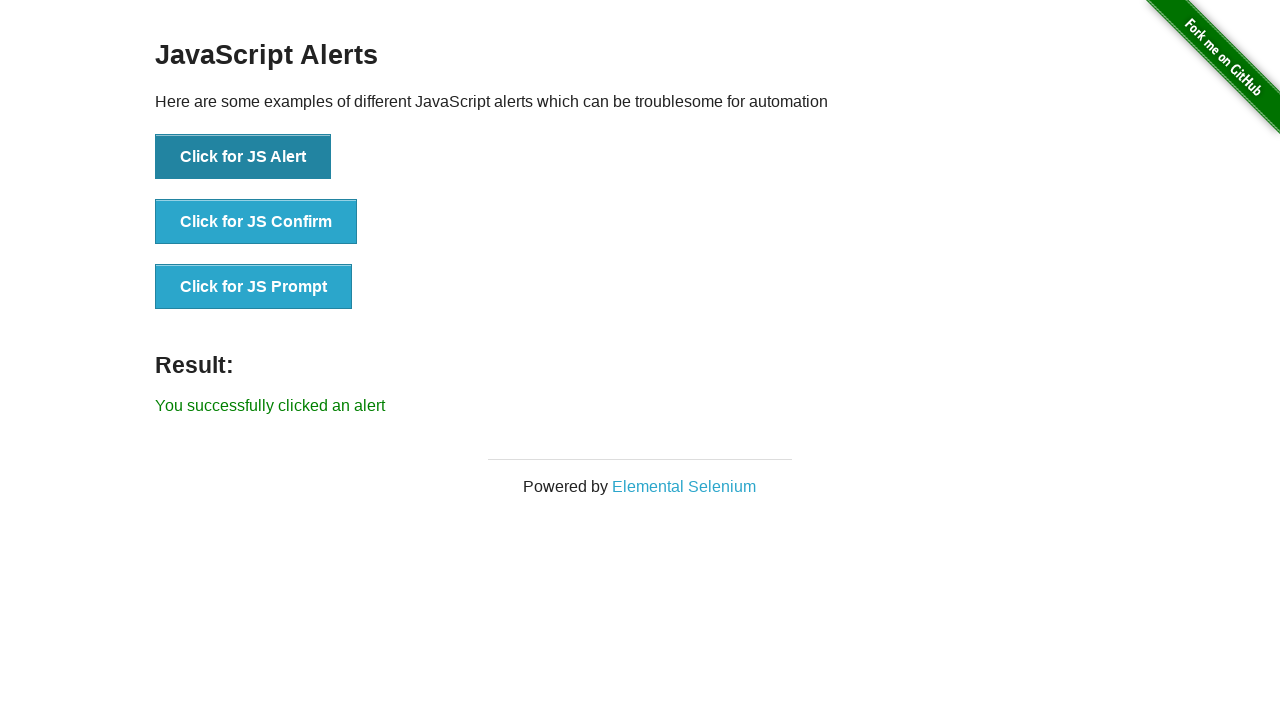